Tests working with multiple browser windows using a more robust approach by storing window handles before and after clicking, then finding the new window by comparing handles.

Starting URL: https://the-internet.herokuapp.com/windows

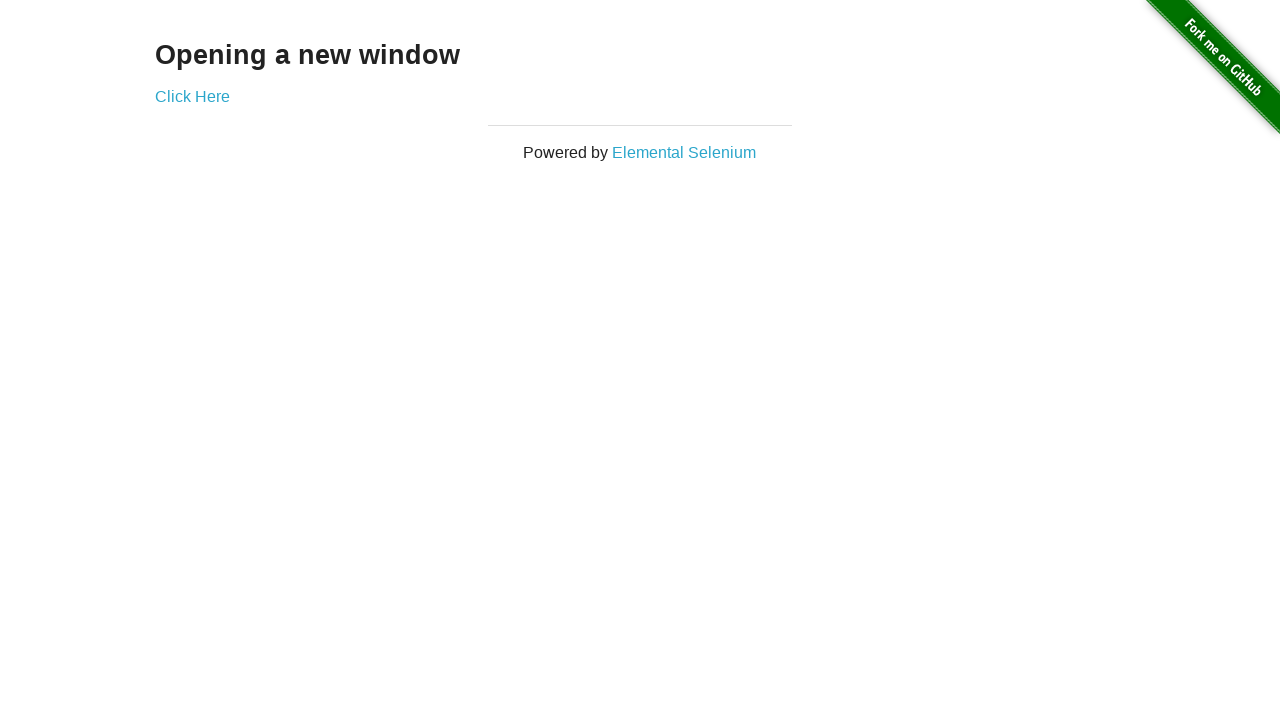

Stored reference to first page
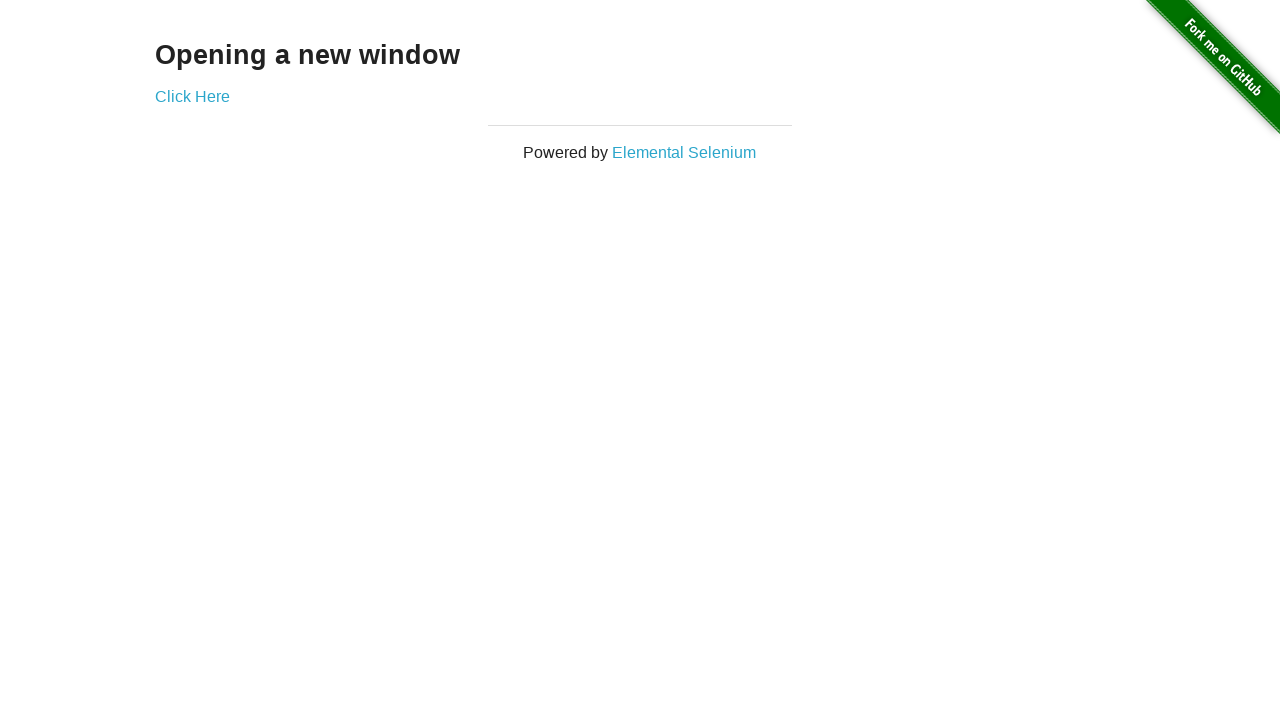

Clicked link to open new window at (192, 96) on .example a
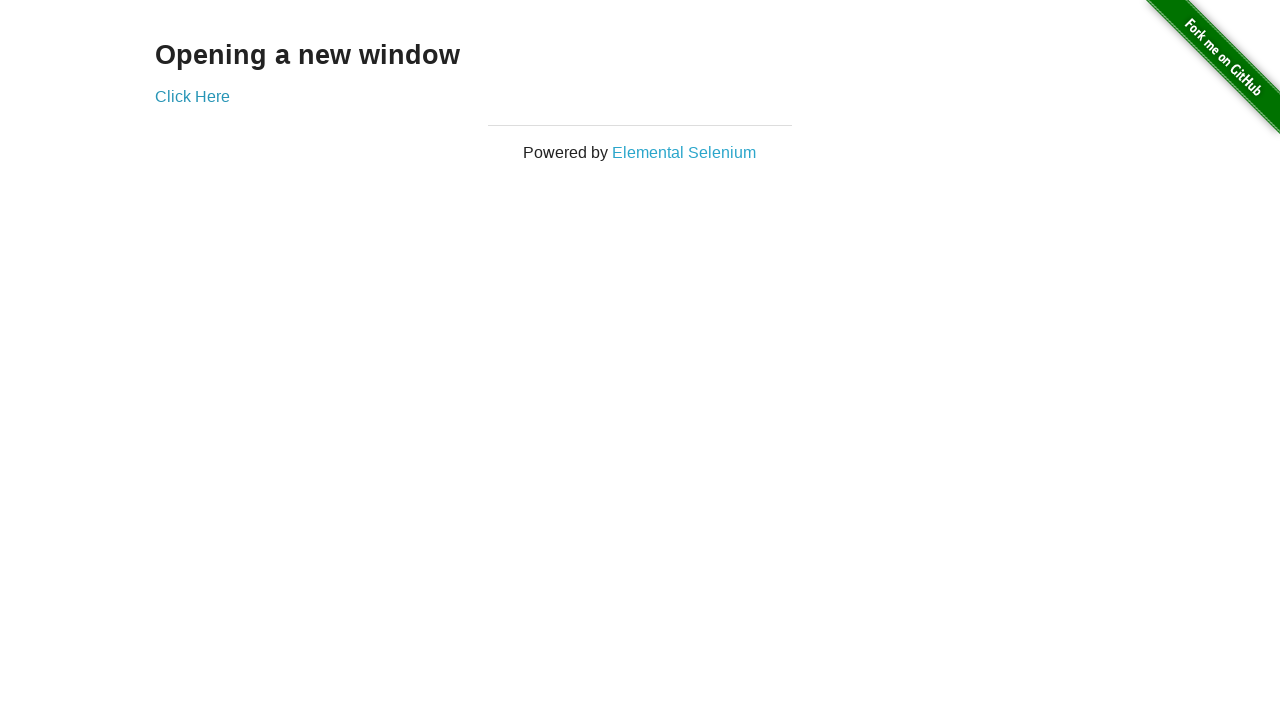

Captured new page reference from context
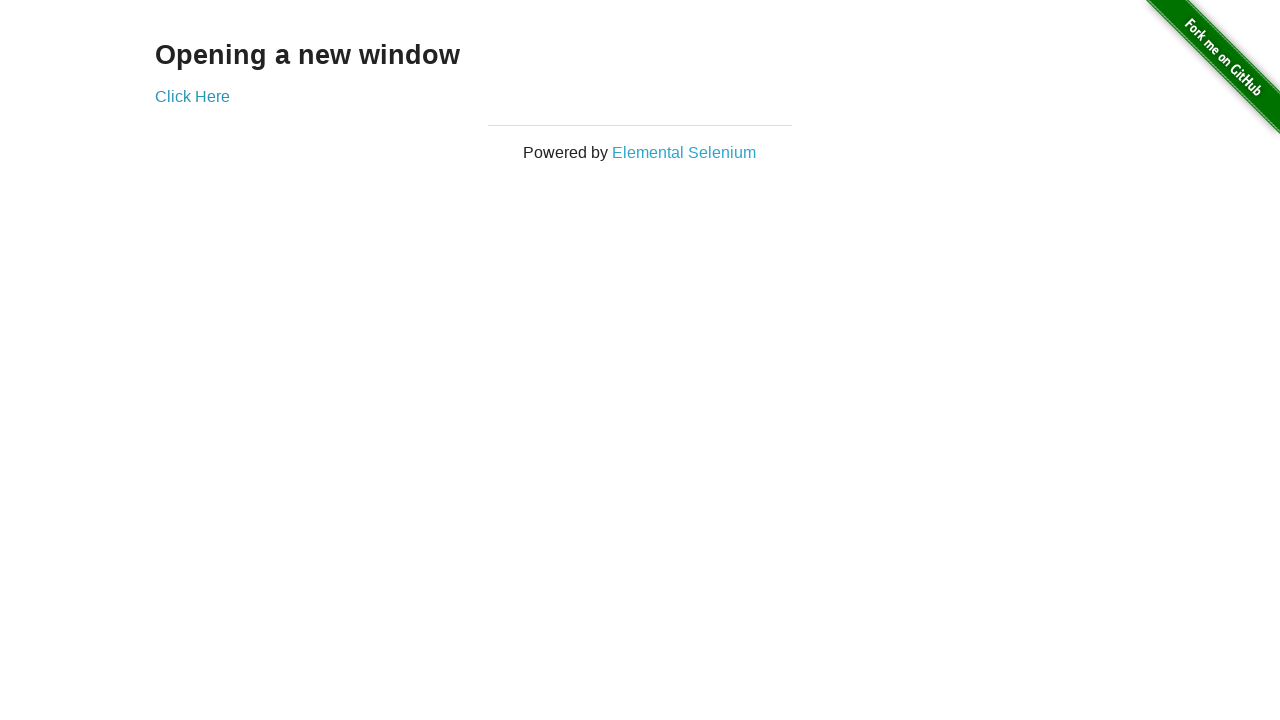

New page loaded successfully
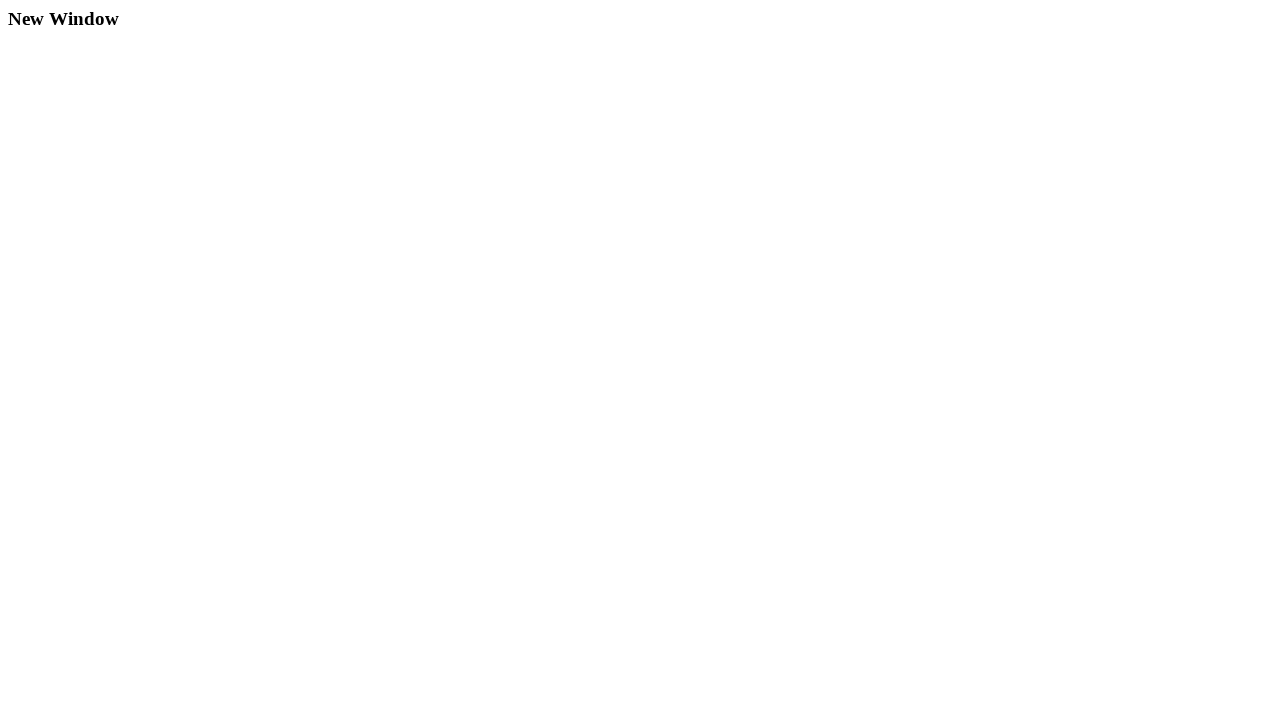

Verified first window title is 'The Internet'
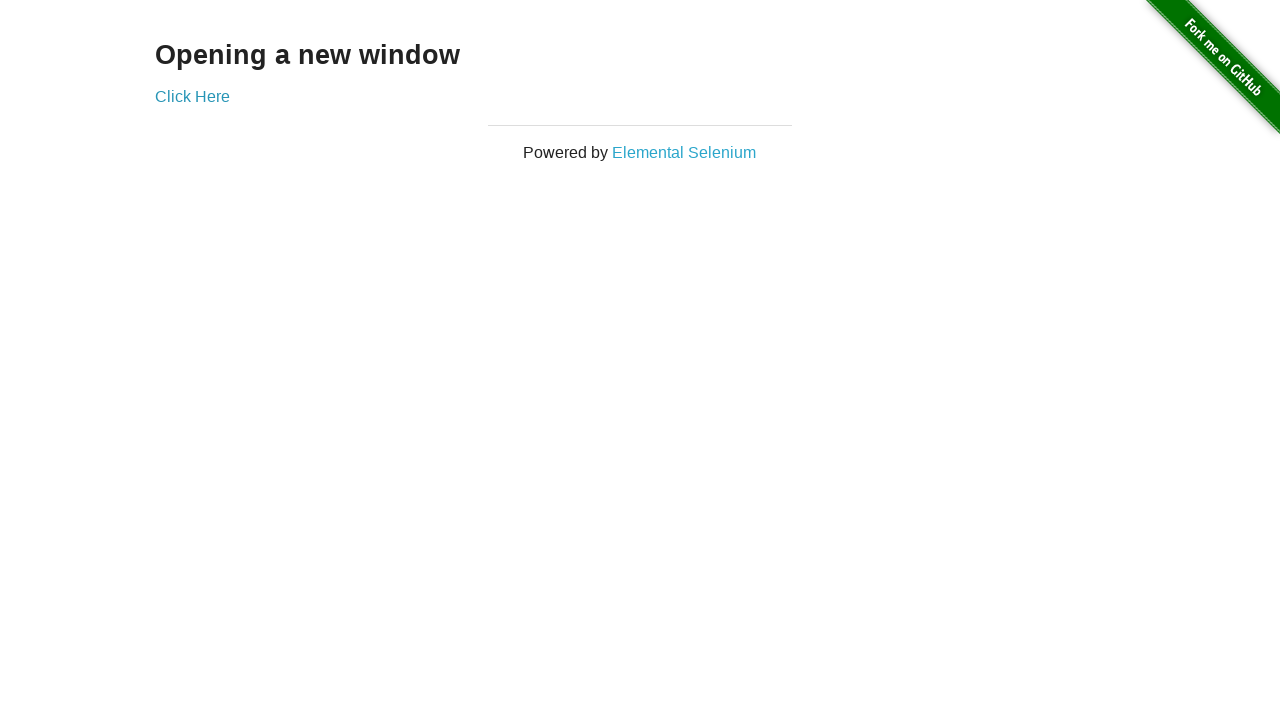

Waited for new page document title to be populated
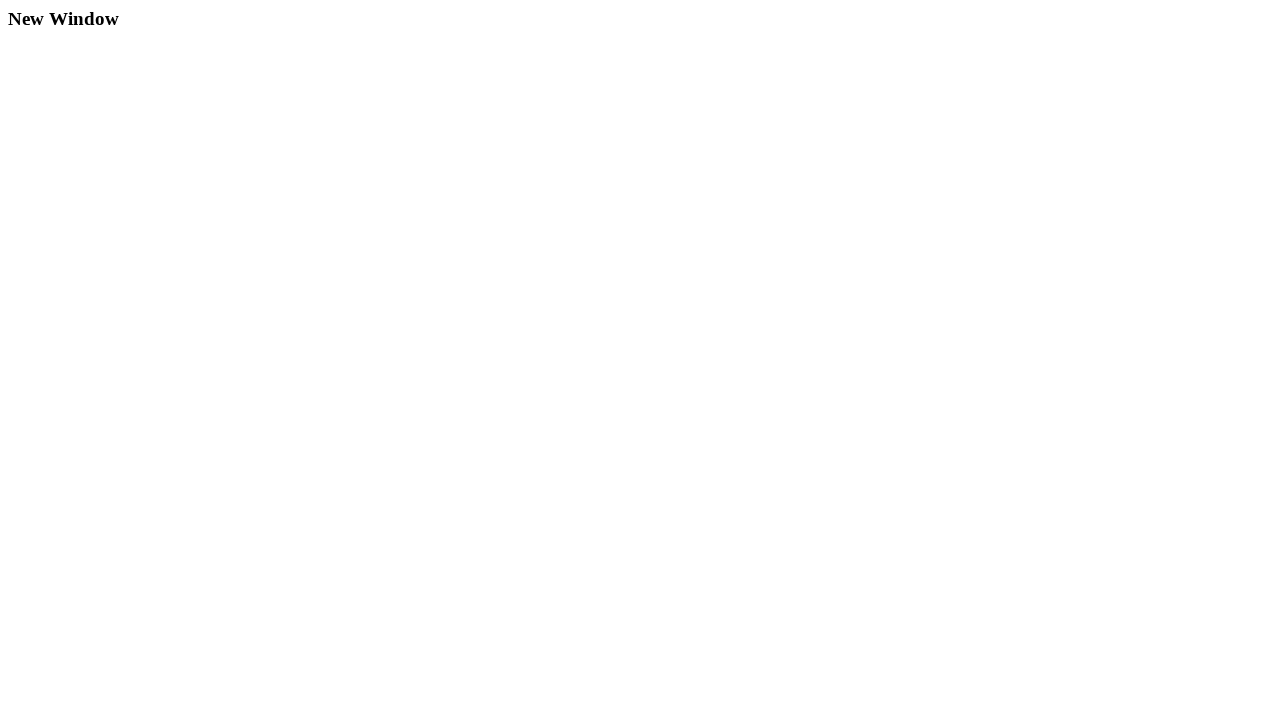

Verified new window title is 'New Window'
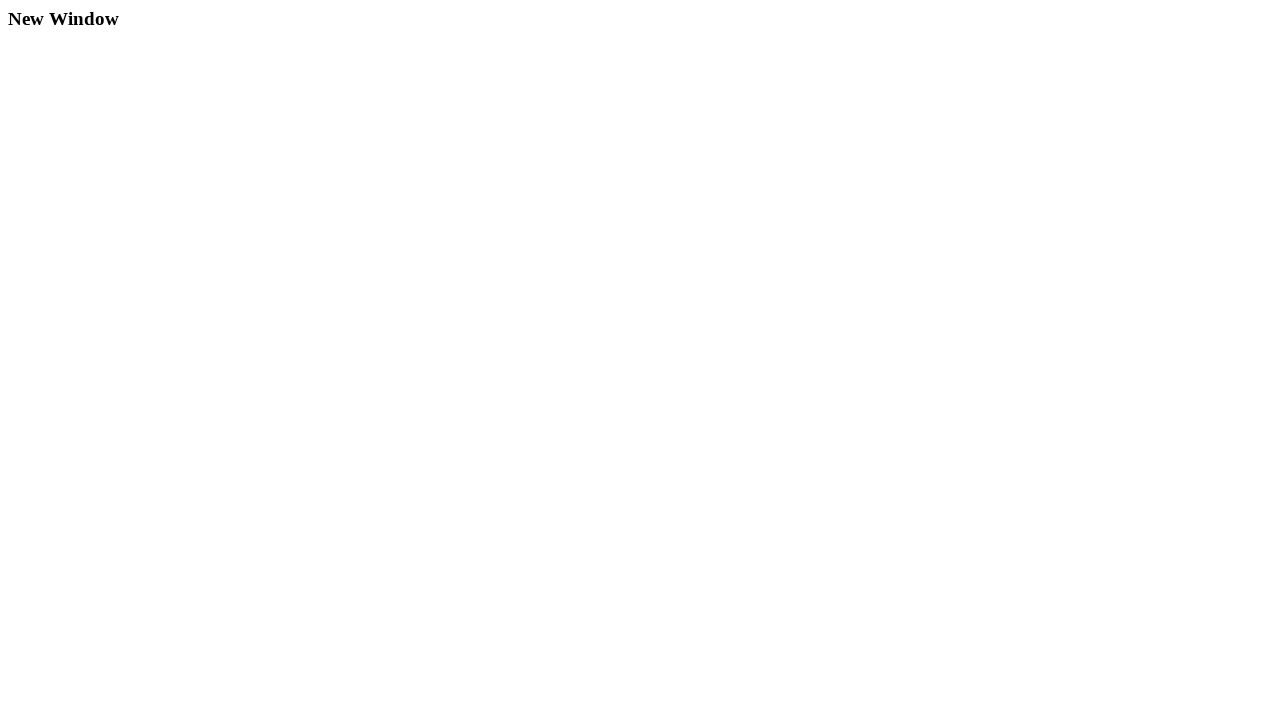

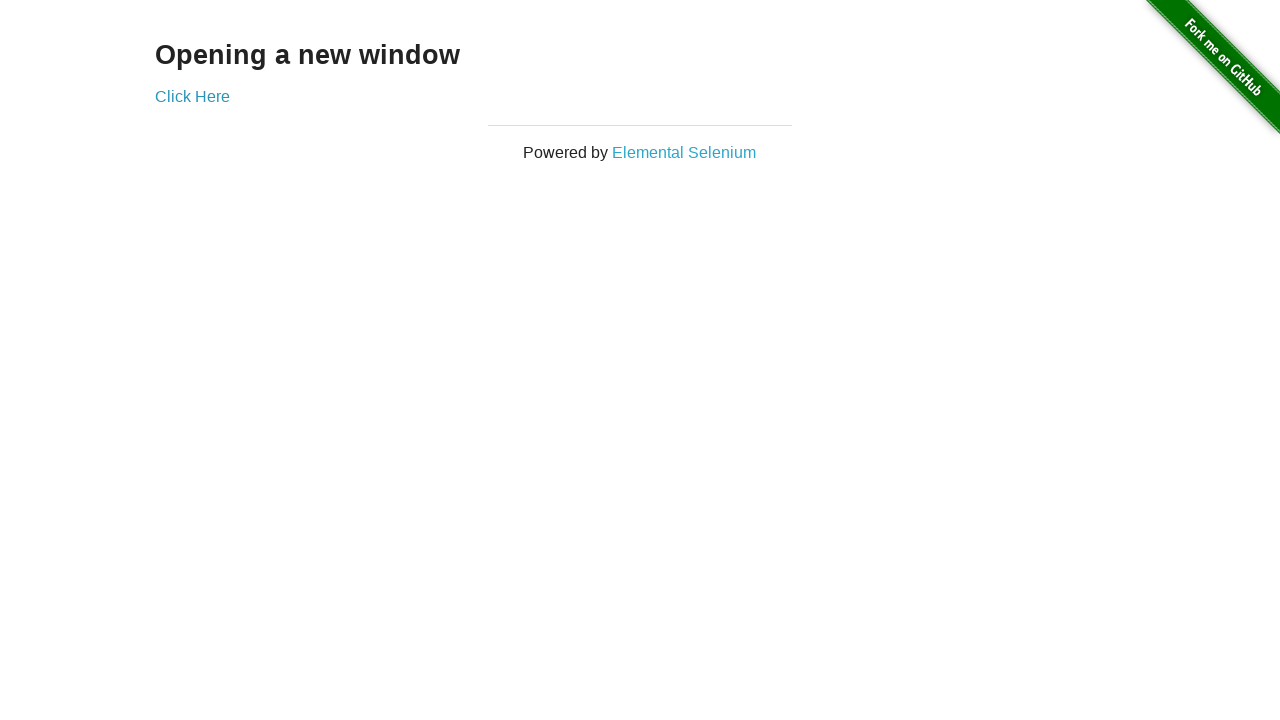